Tests dynamic controls by removing a checkbox and enabling an input field, verifying state changes

Starting URL: https://the-internet.herokuapp.com/dynamic_controls

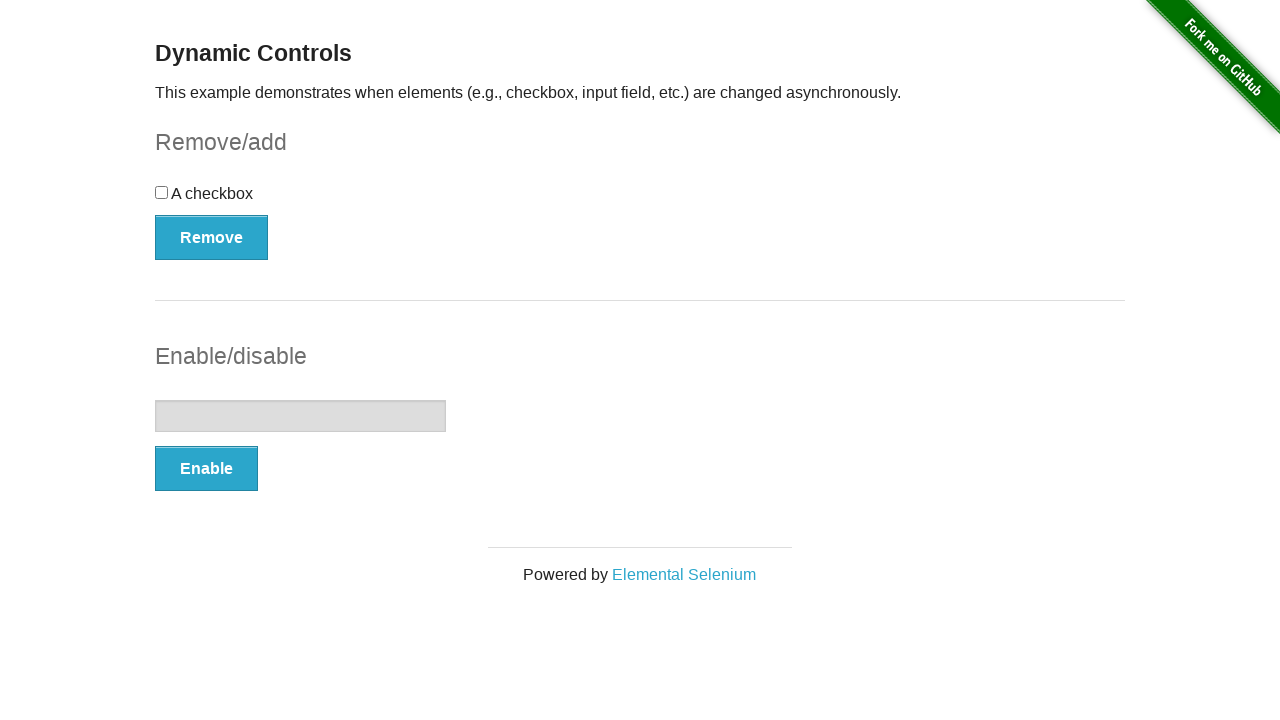

Clicked the Remove button to remove checkbox at (212, 237) on button[onclick='swapCheckbox()']
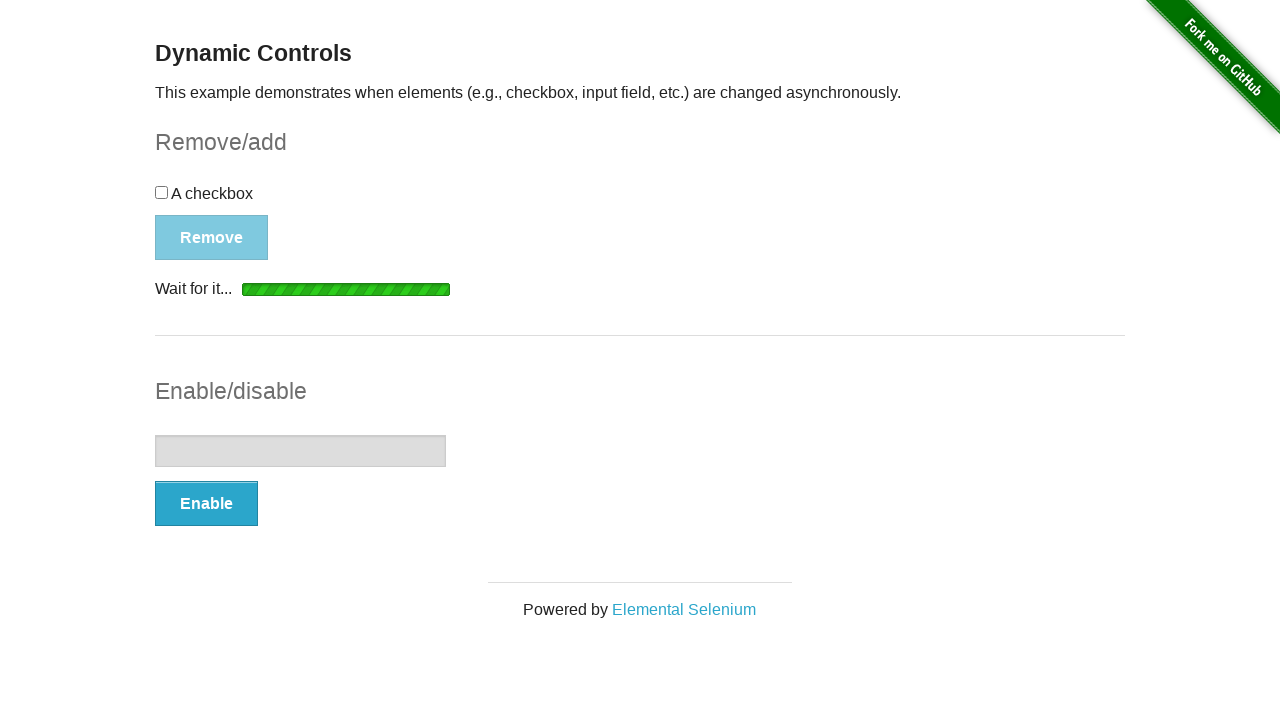

Waited for 'It's gone!' message to appear
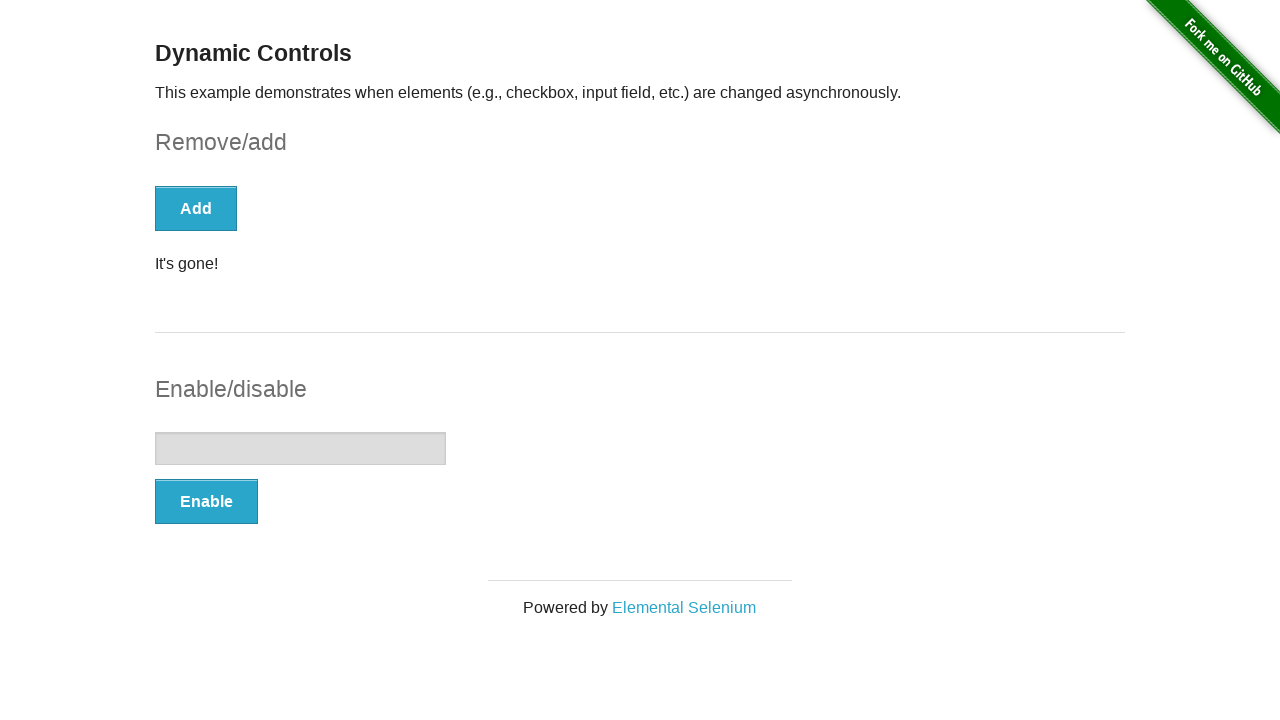

Verified message contains 'It's gone!'
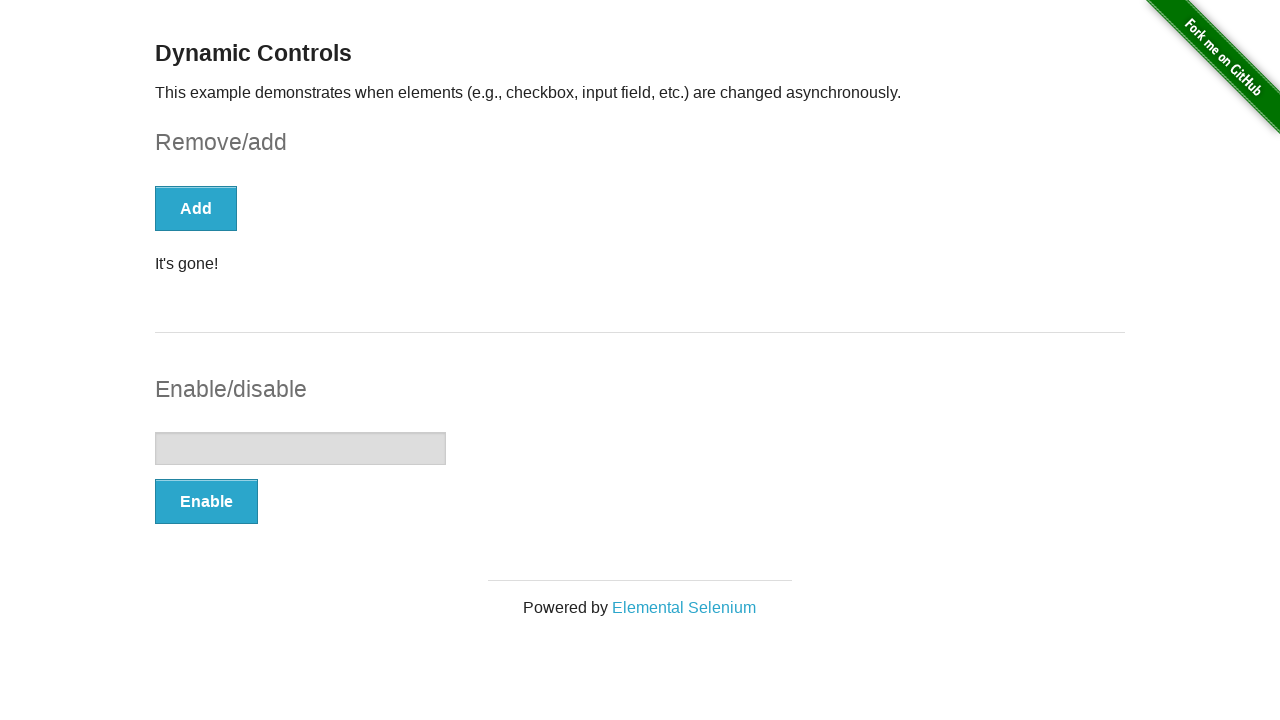

Clicked the Enable button to enable input field at (206, 501) on button[onclick='swapInput()']
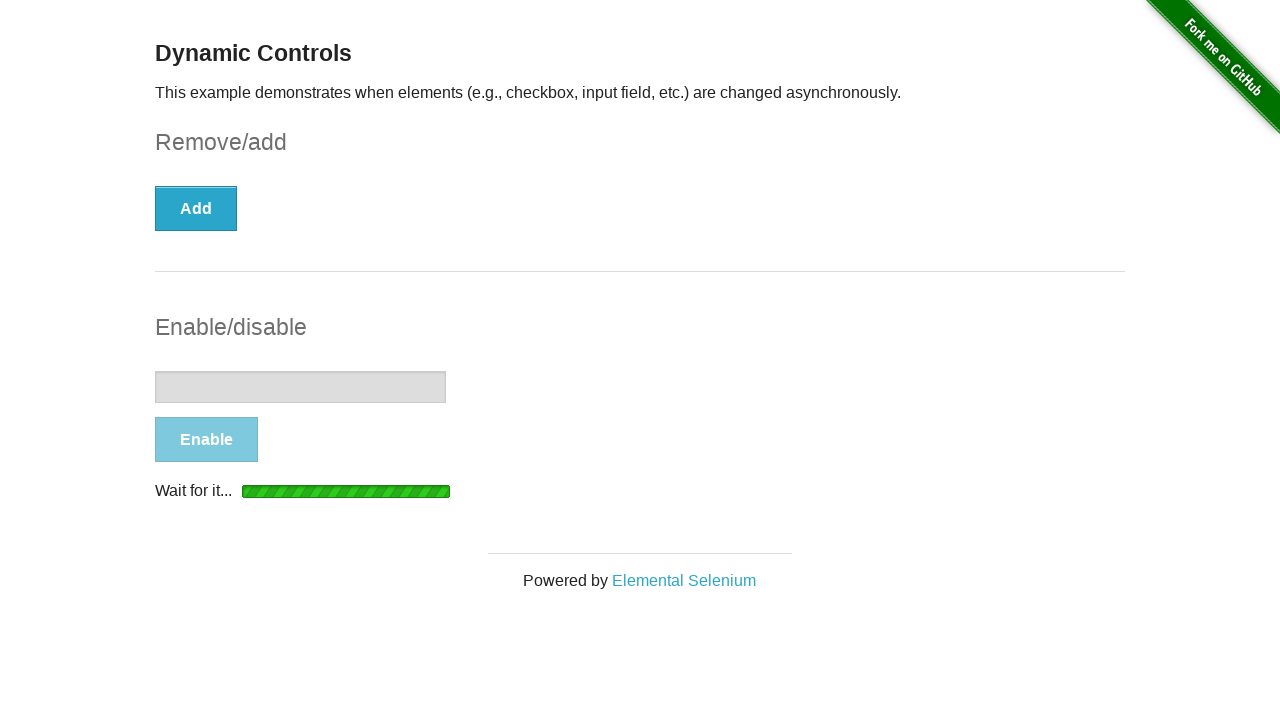

Waited for input field to be enabled
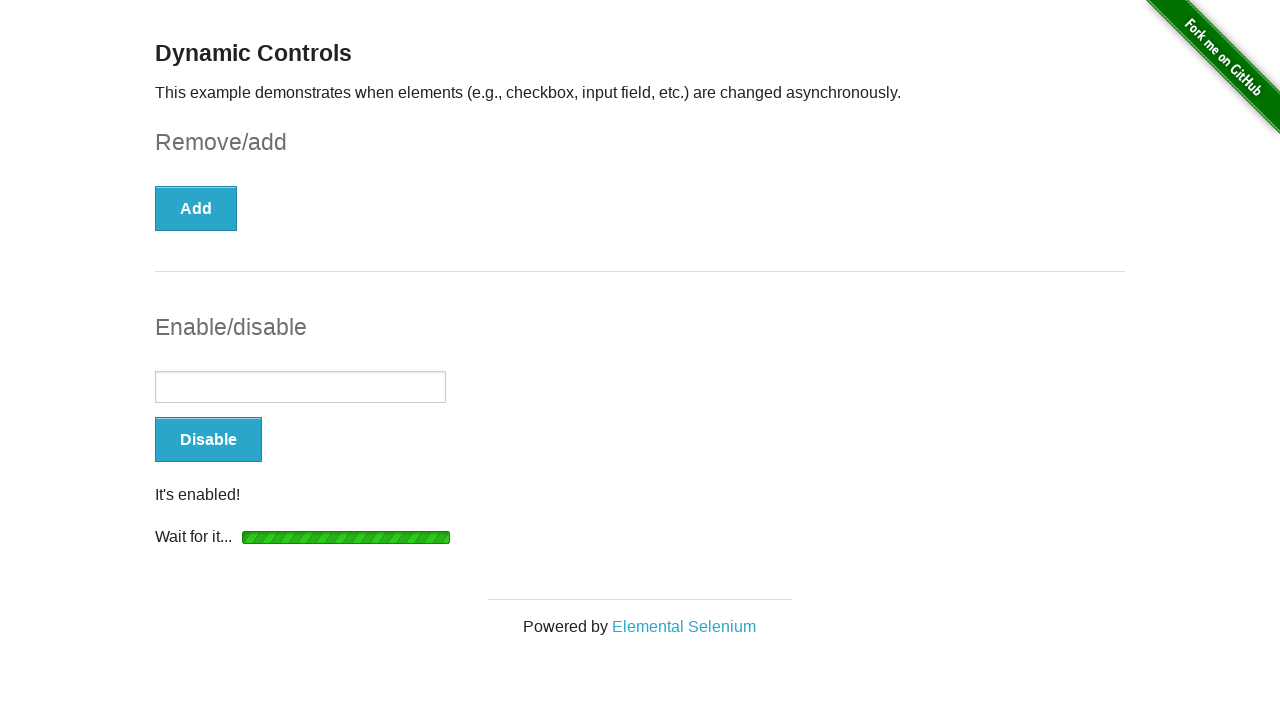

Verified input field is enabled
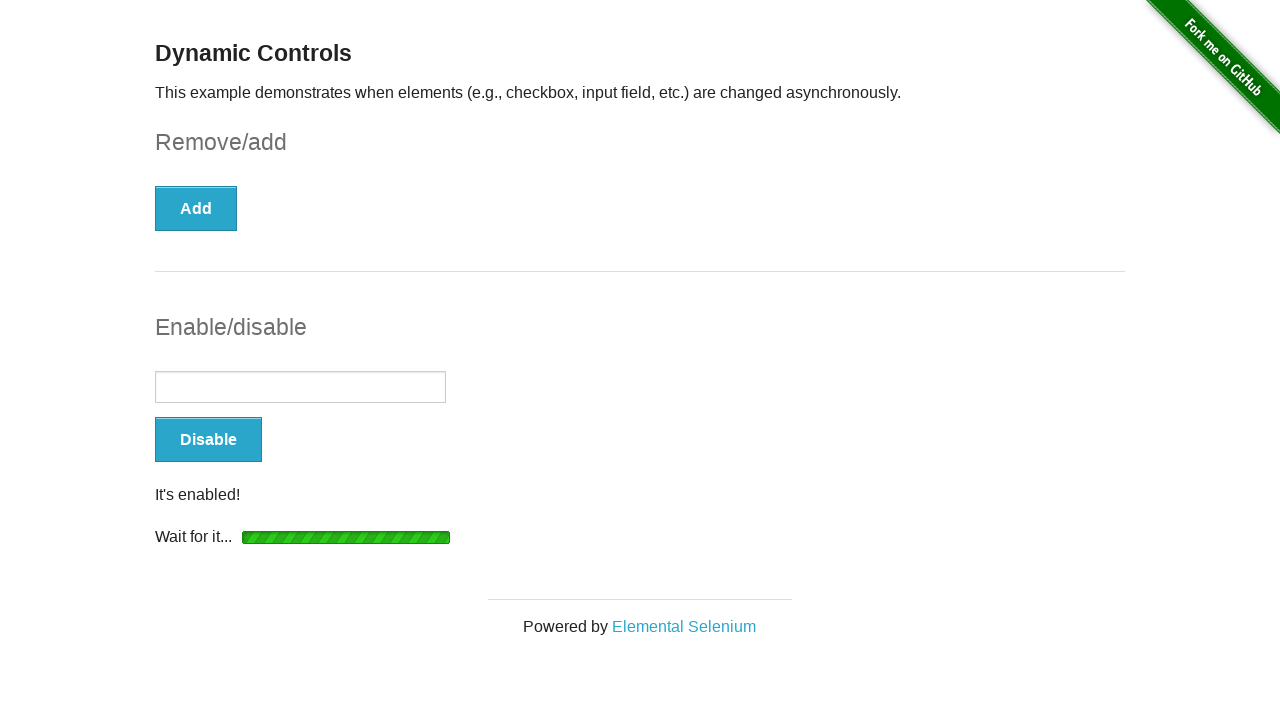

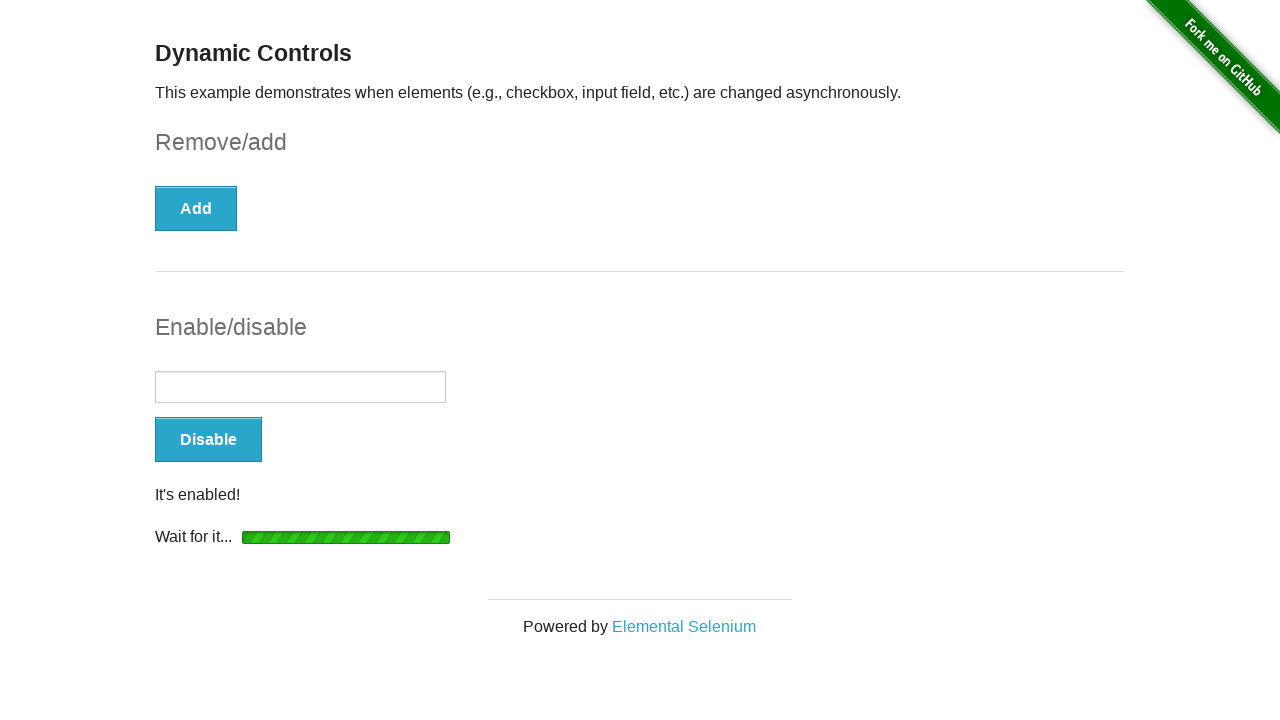